Tests selecting multiple values from a multi-select dropdown by holding Control key and clicking multiple options in the car selection dropdown

Starting URL: https://www.w3schools.com/tags/tryit.asp?filename=tryhtml_select_multiple

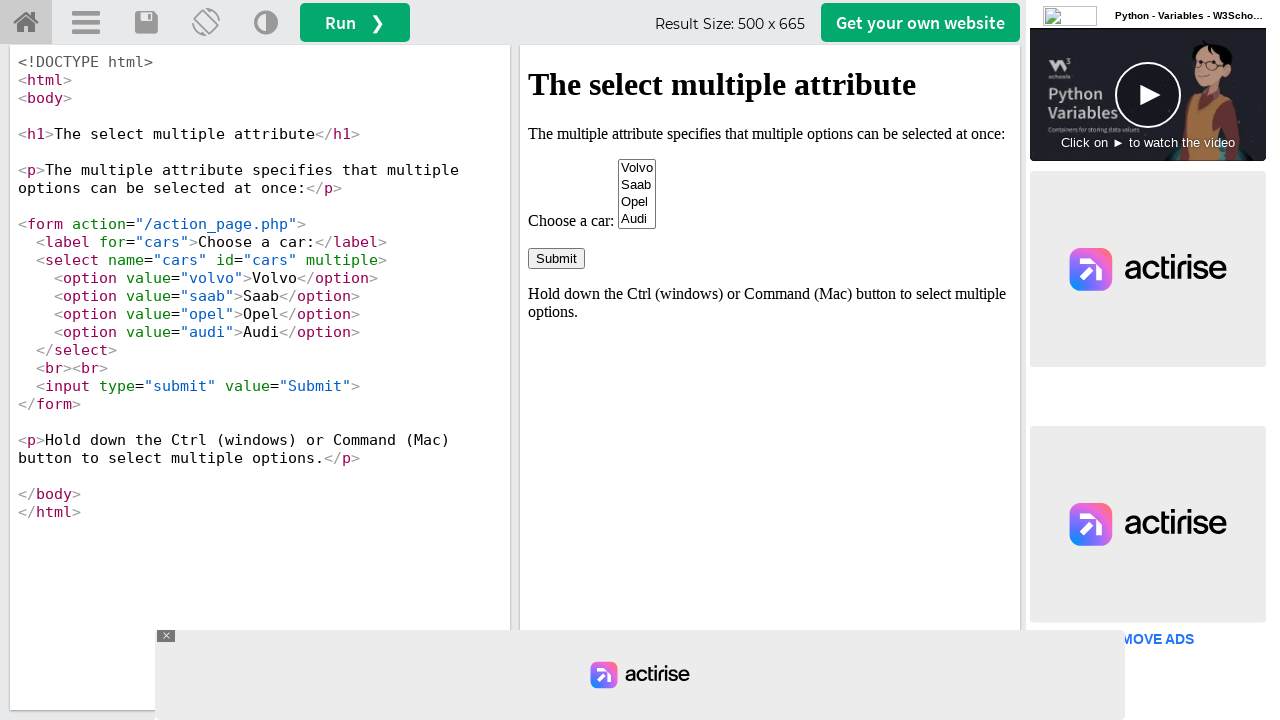

Located iframe with id 'iframeResult' containing the dropdown
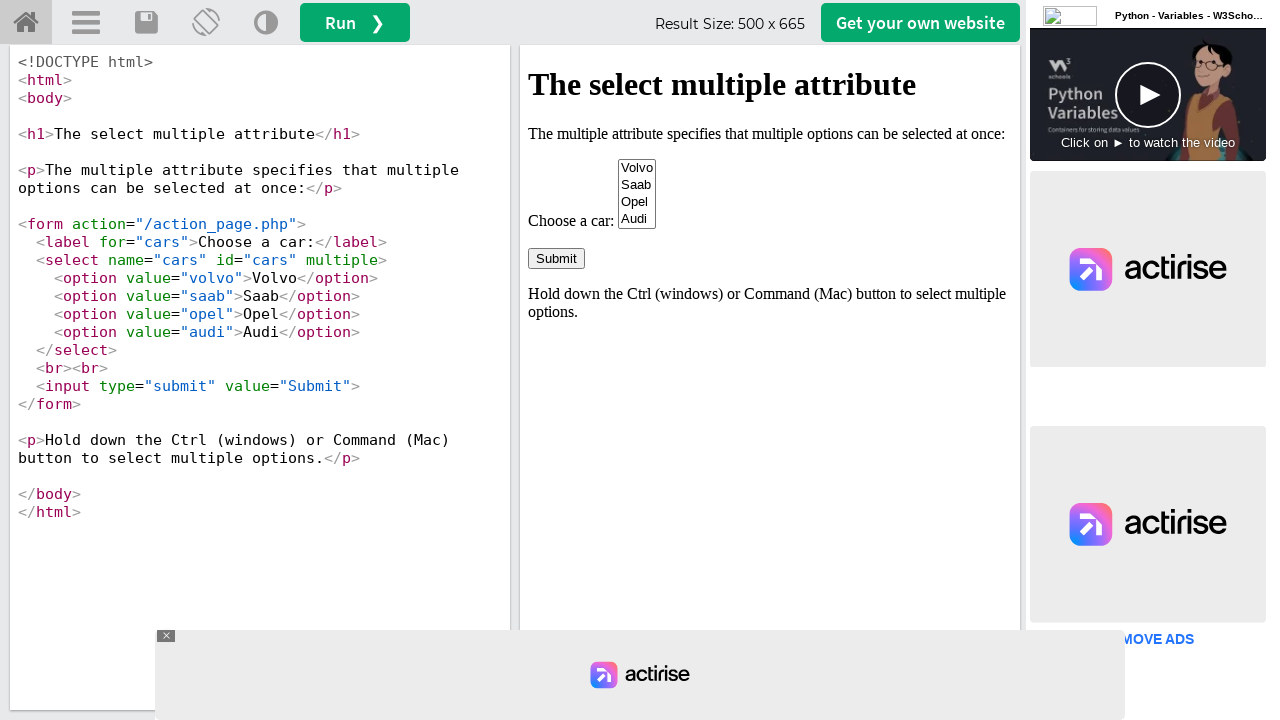

Selected multiple values from cars dropdown: 'saab' (index 1) and 'audi' (index 3) using Ctrl+click on #iframeResult >> internal:control=enter-frame >> select[name='cars']
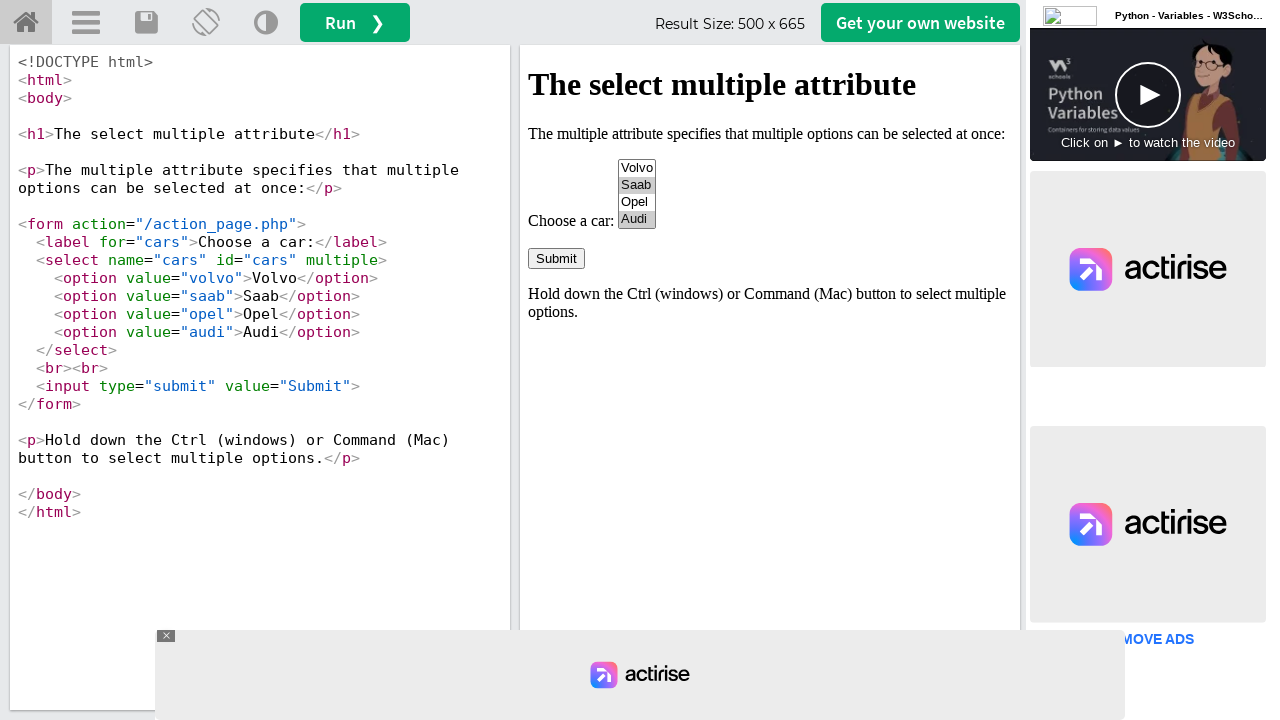

Waited 1000ms for multiple selections to be processed and displayed
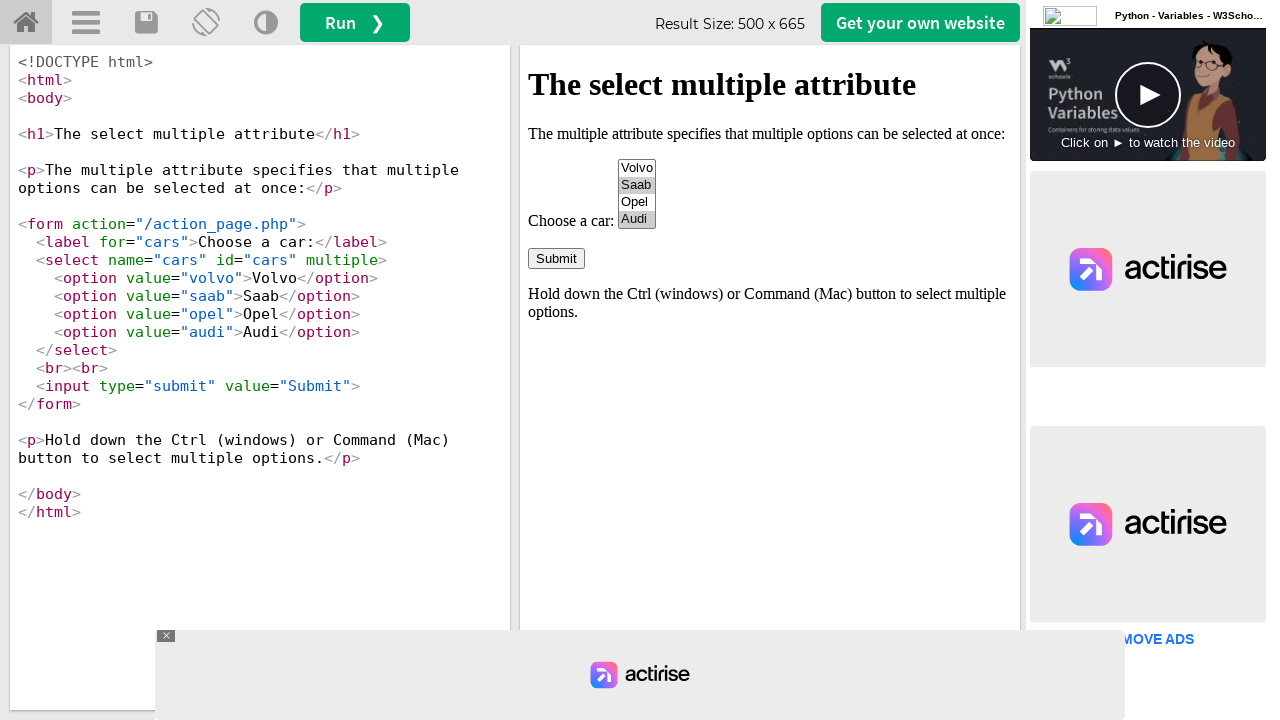

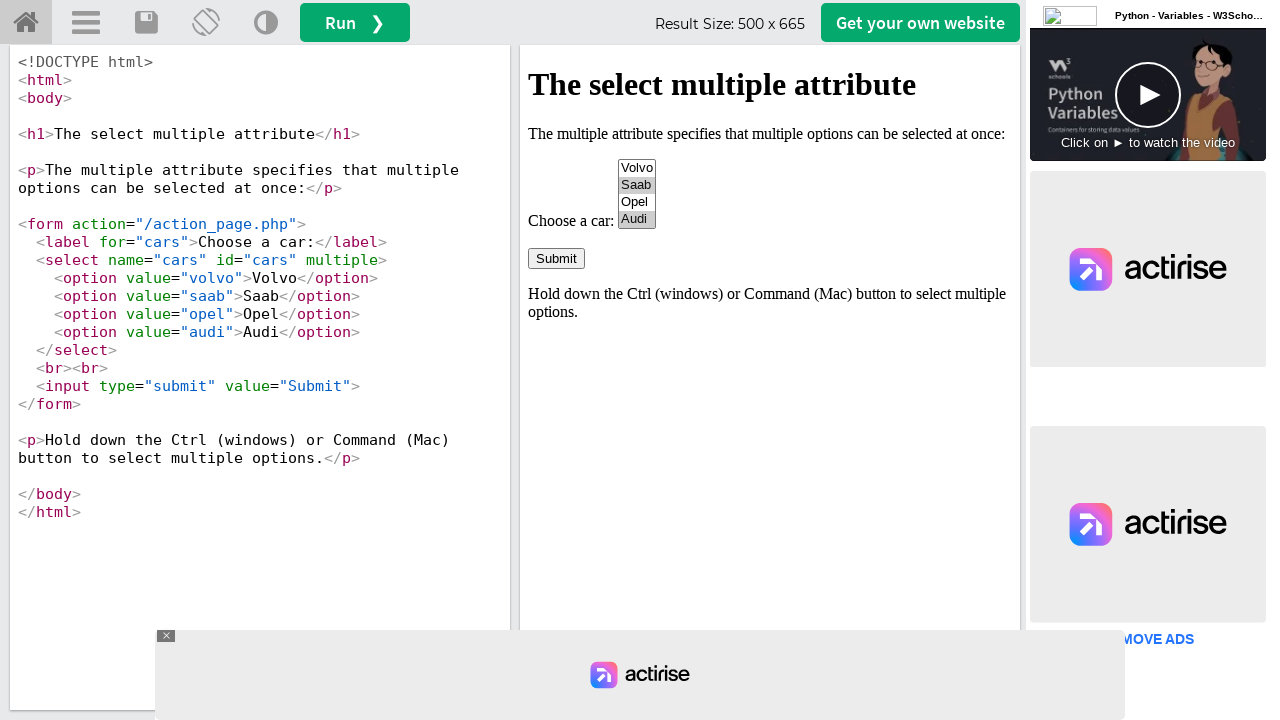